Tests that the Clear completed button is hidden when there are no completed items.

Starting URL: https://demo.playwright.dev/todomvc

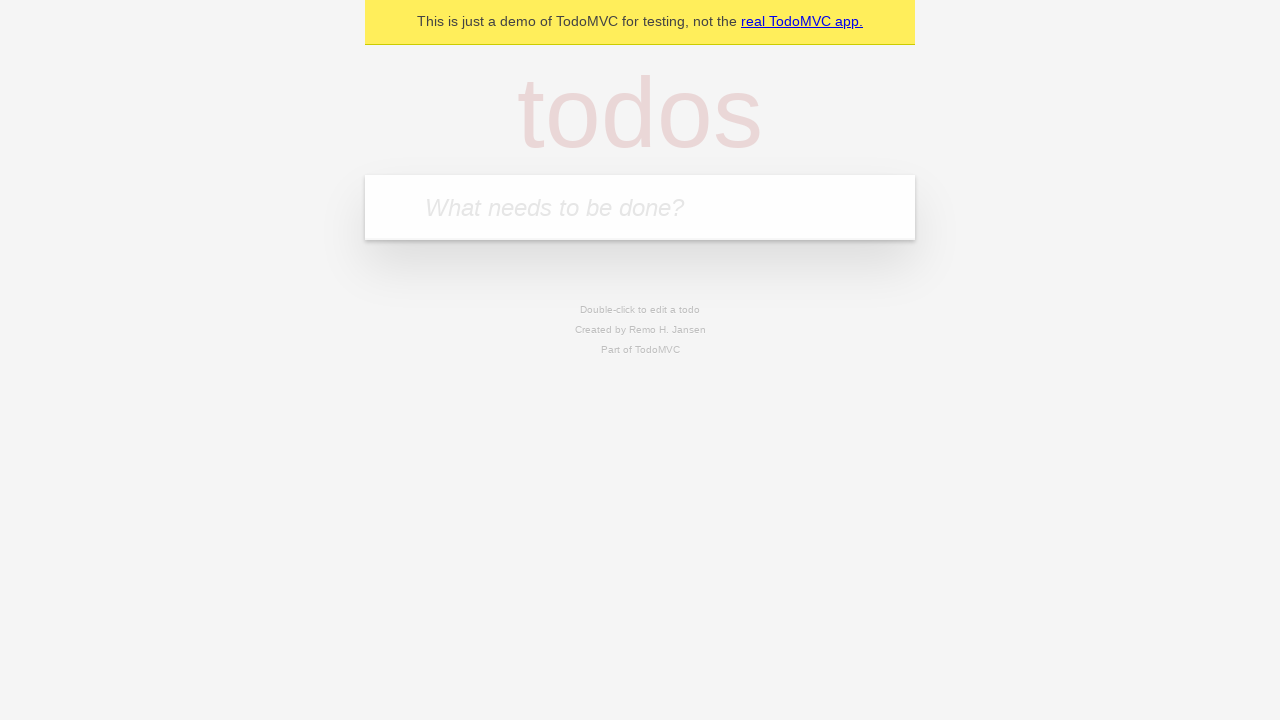

Filled input field with 'buy some cheese' on internal:attr=[placeholder="What needs to be done?"i]
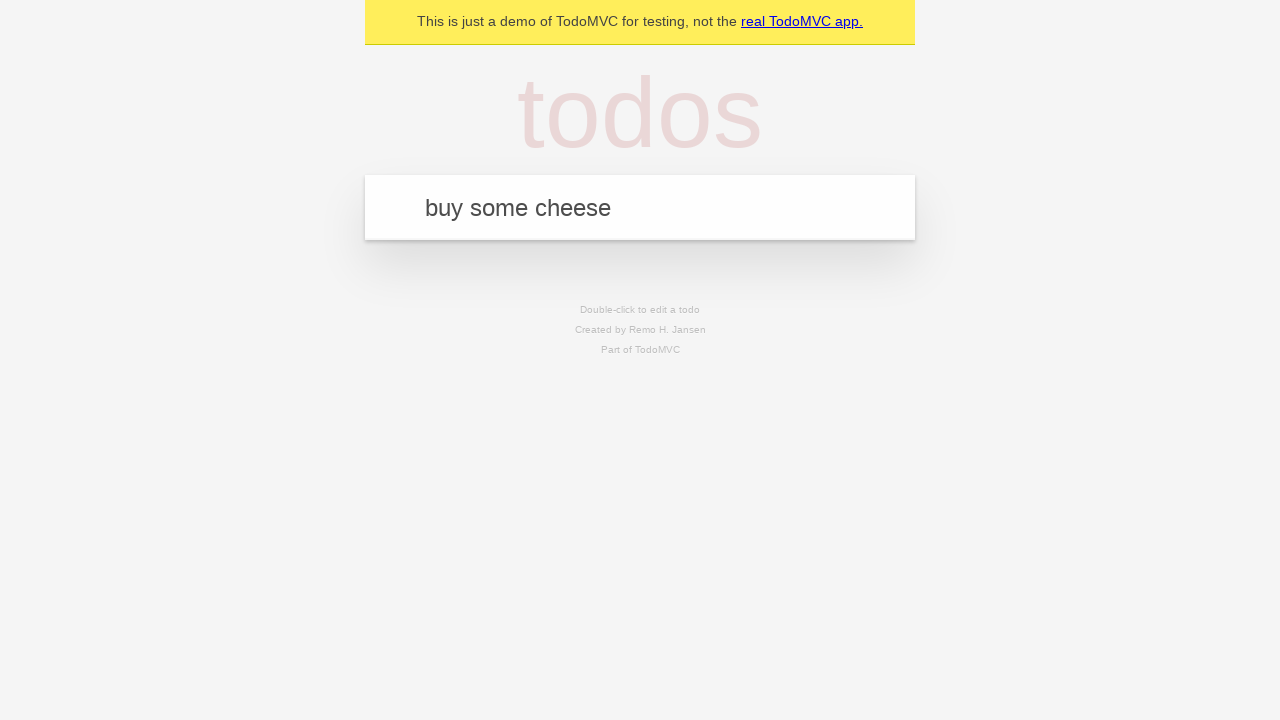

Pressed Enter to add first todo item on internal:attr=[placeholder="What needs to be done?"i]
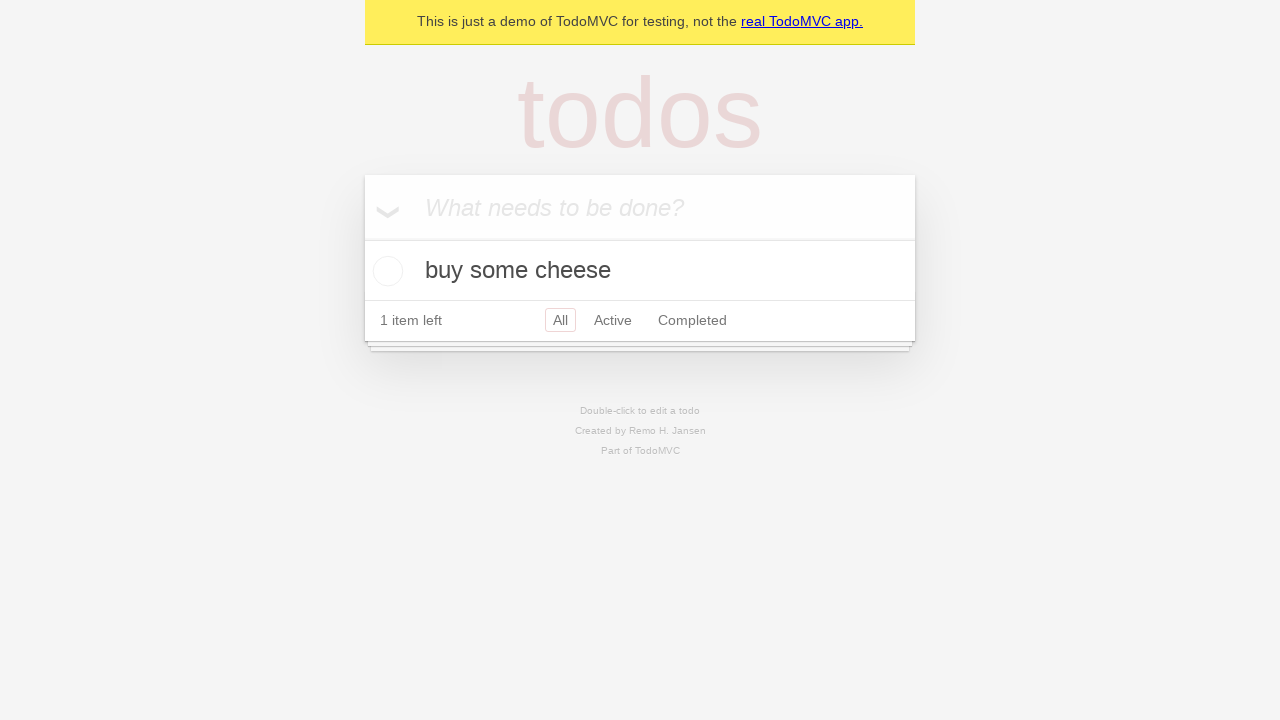

Filled input field with 'feed the cat' on internal:attr=[placeholder="What needs to be done?"i]
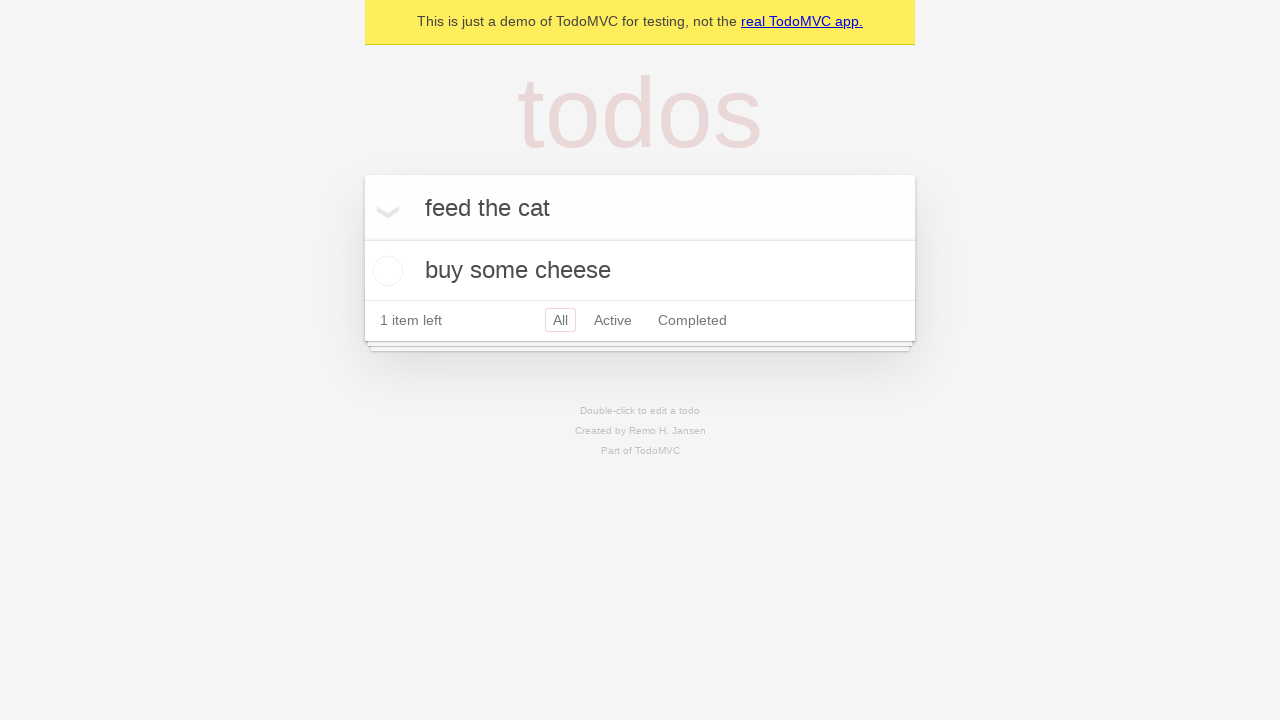

Pressed Enter to add second todo item on internal:attr=[placeholder="What needs to be done?"i]
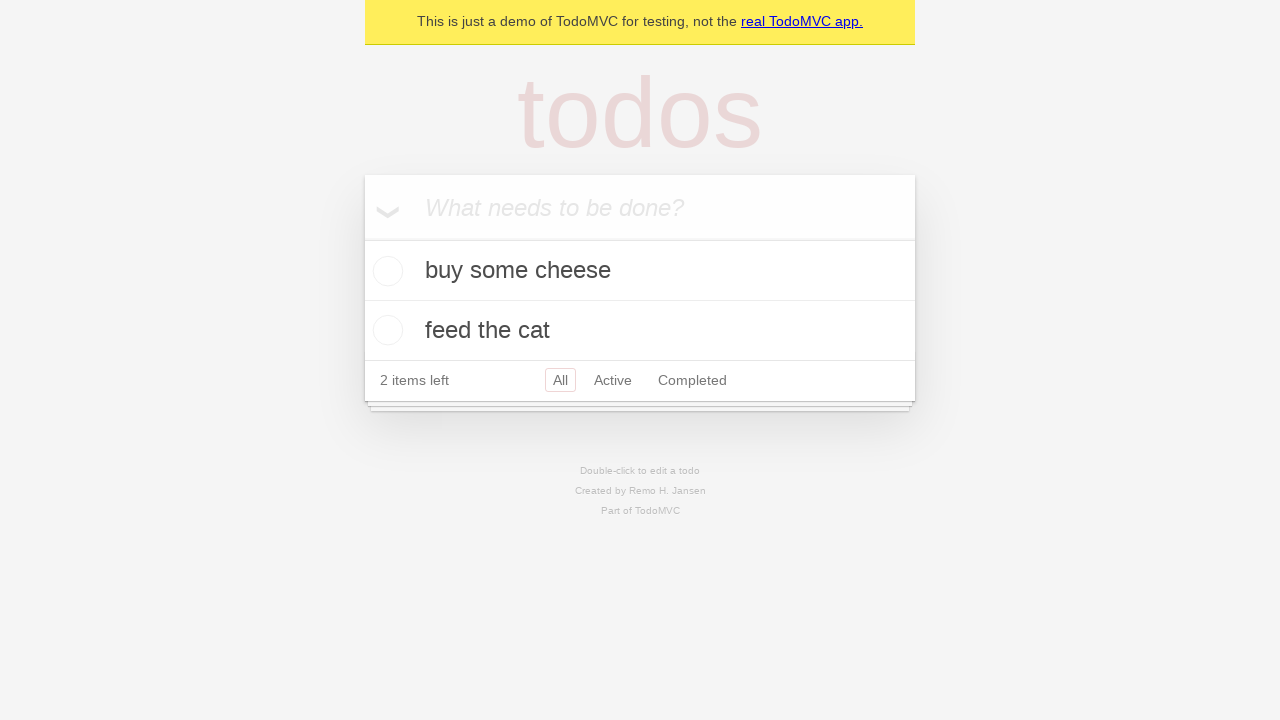

Filled input field with 'book a doctors appointment' on internal:attr=[placeholder="What needs to be done?"i]
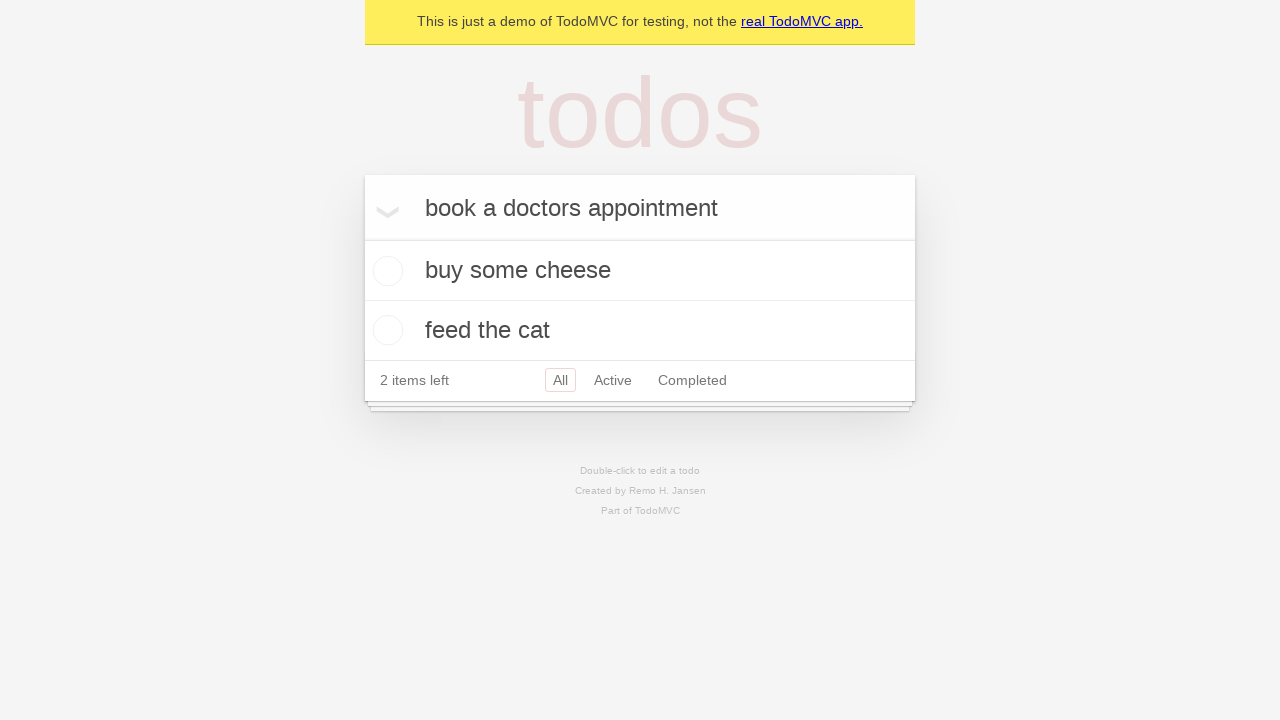

Pressed Enter to add third todo item on internal:attr=[placeholder="What needs to be done?"i]
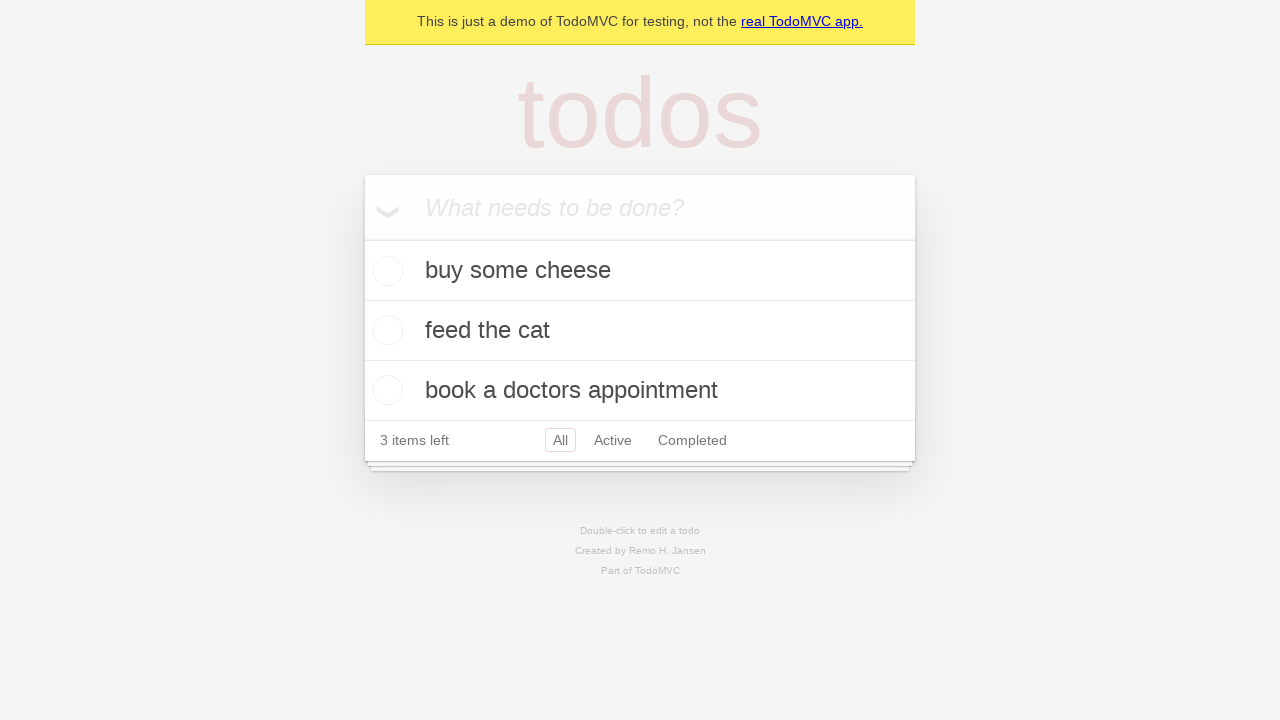

Checked the first todo item as completed at (385, 271) on .todo-list li .toggle >> nth=0
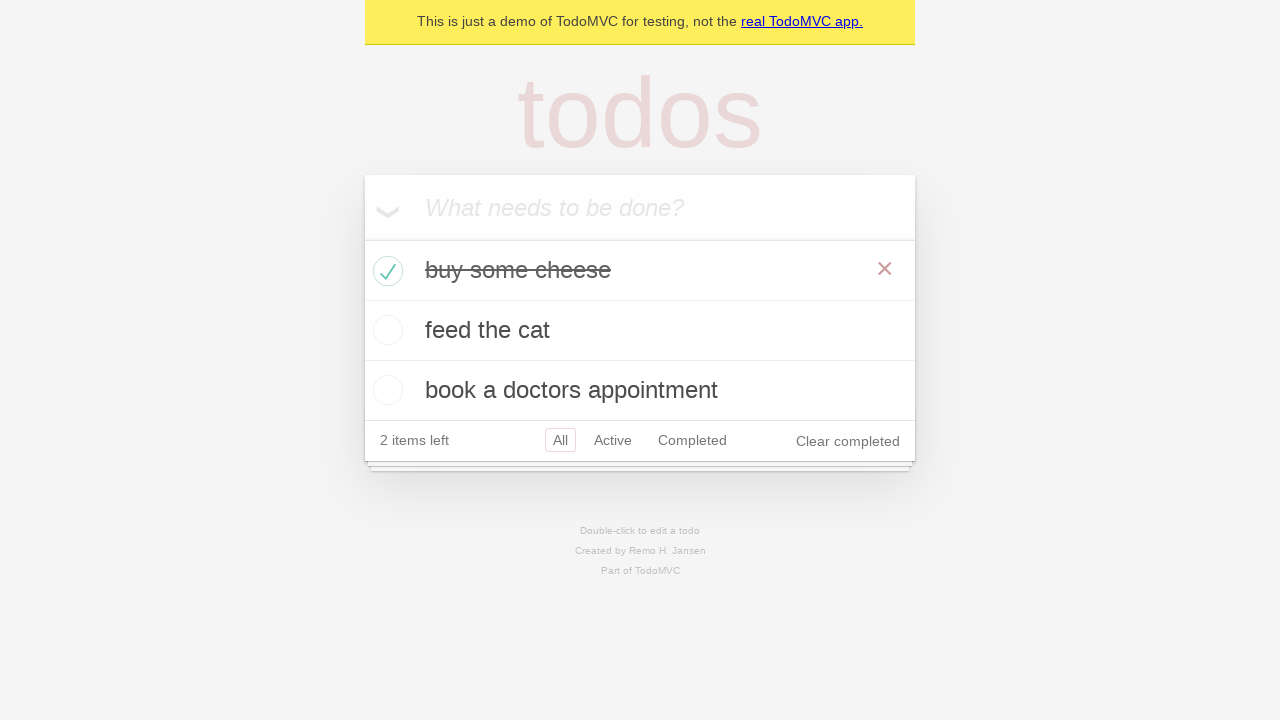

Clicked 'Clear completed' button to remove completed items at (848, 441) on internal:role=button[name="Clear completed"i]
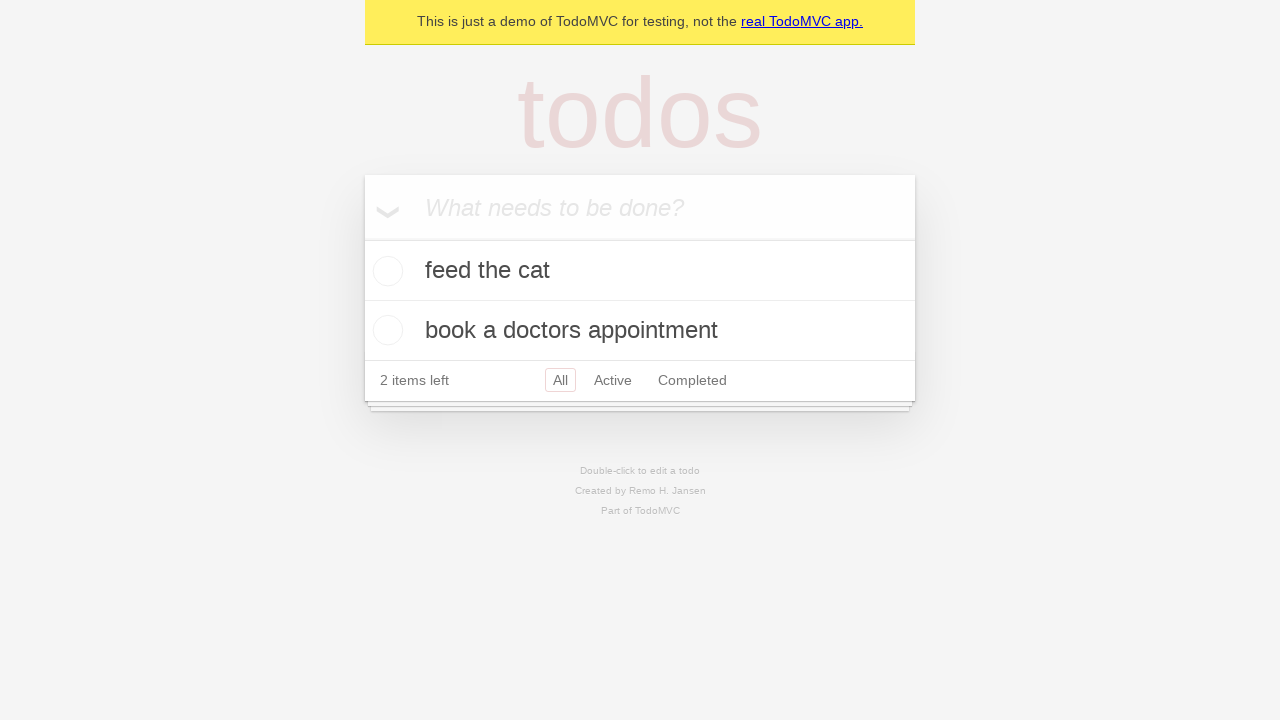

Waited 500ms for UI to update after clearing completed items
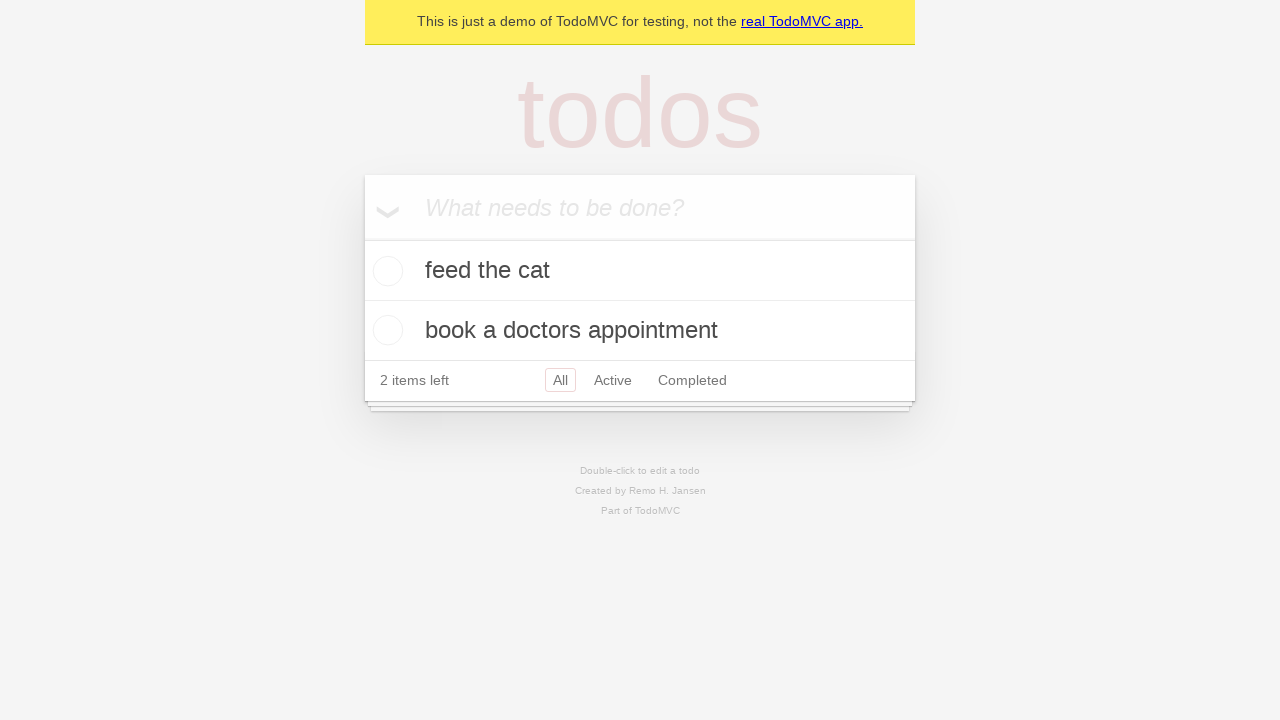

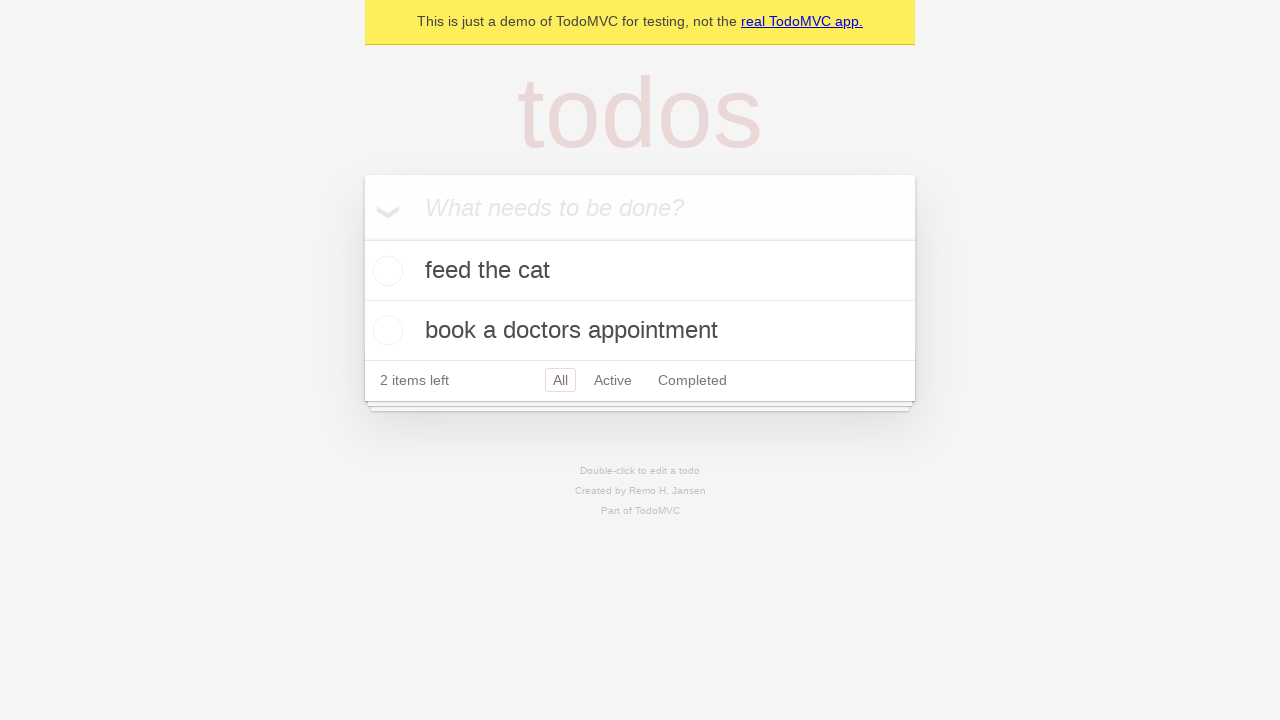